Hovers over a menu item to reveal submenu, clicks to navigate to alert demo page, triggers an alert, and accepts it

Starting URL: http://demo.automationtesting.in/Register.html

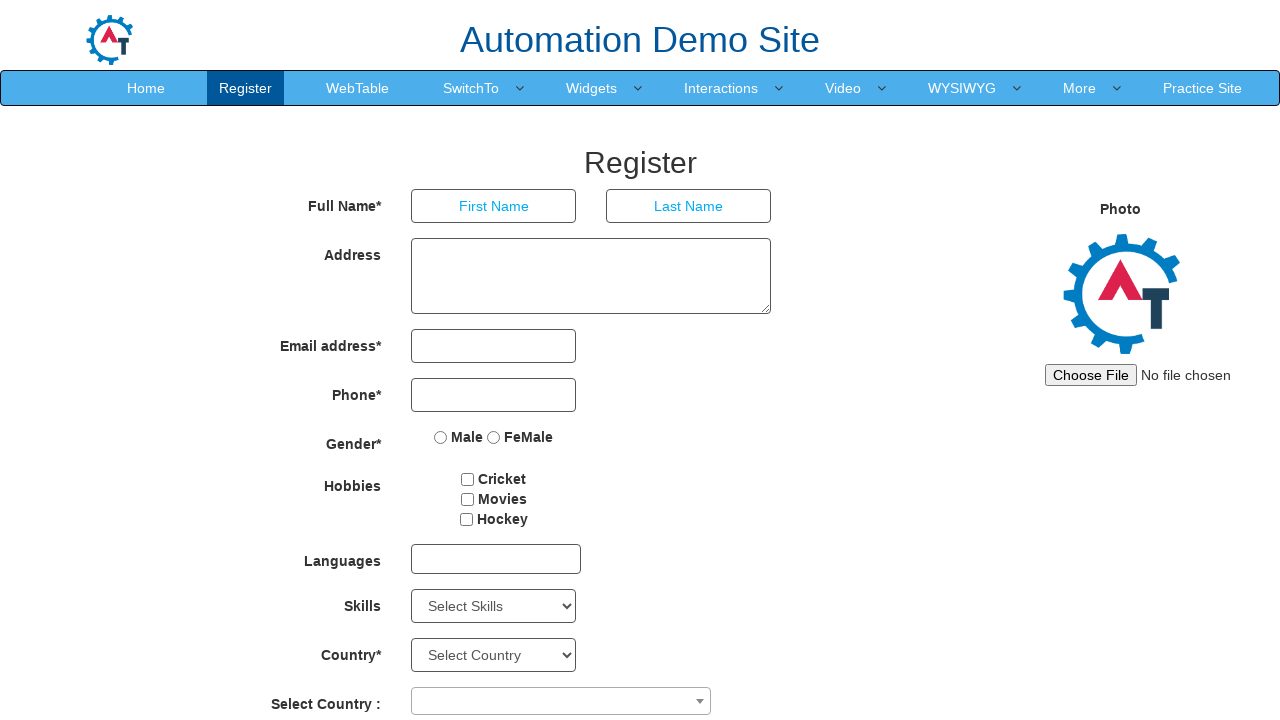

Hovered over menu item to reveal submenu at (471, 88) on xpath=//*[@id='header']/nav/div/div[2]/ul/li[4]/a
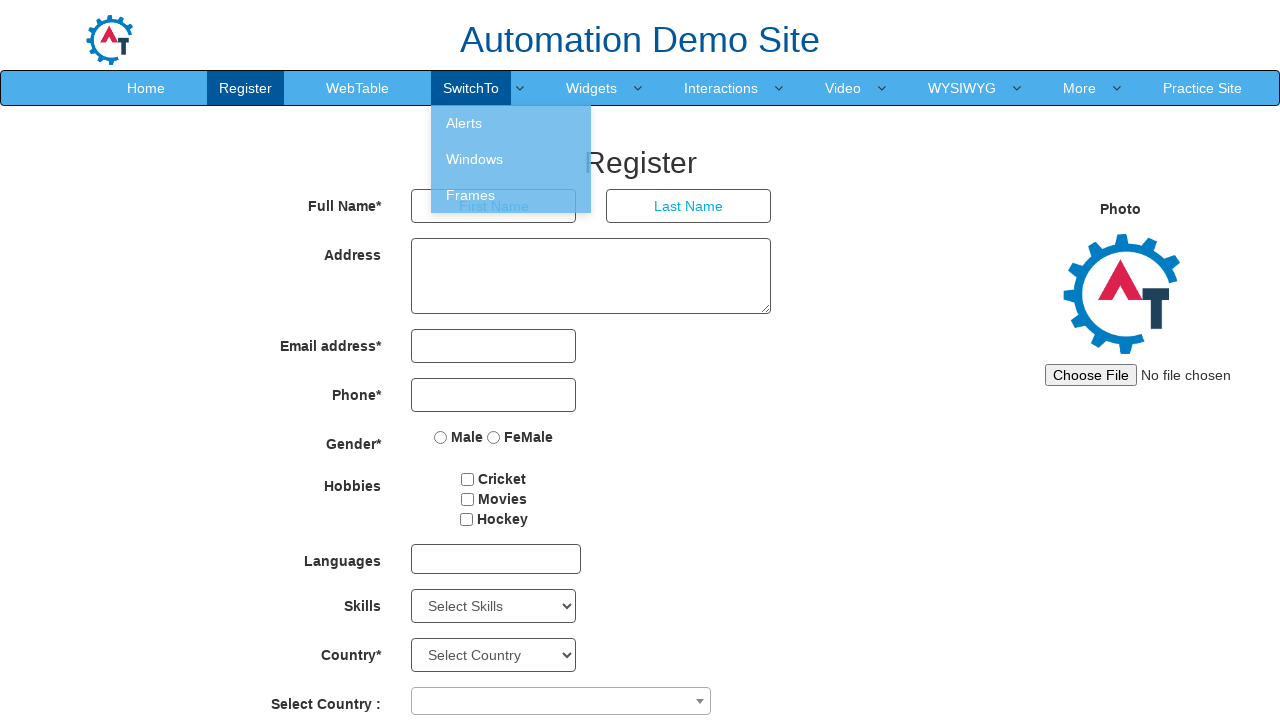

Clicked on submenu item to navigate to alert demo page at (511, 123) on xpath=//*[@id='header']/nav/div/div[2]/ul/li[4]/ul/li[1]/a
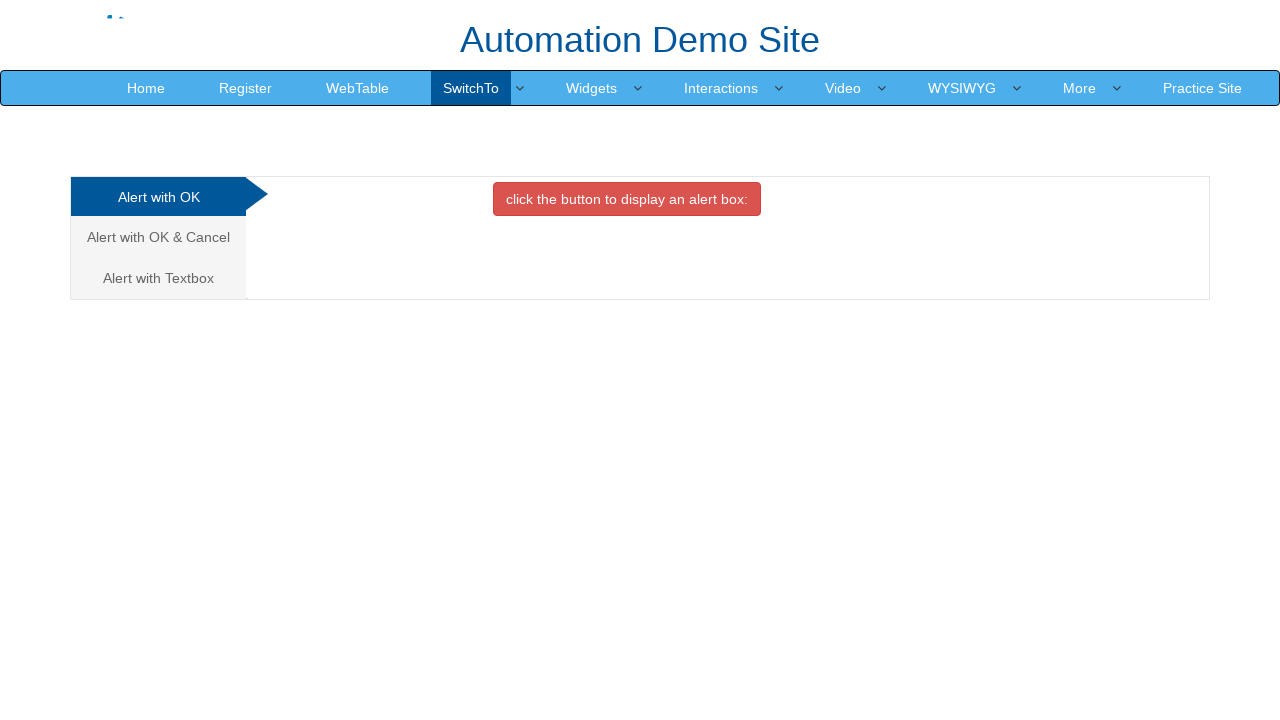

Clicked button to trigger alert dialog at (627, 199) on xpath=//*[@id='OKTab']/button
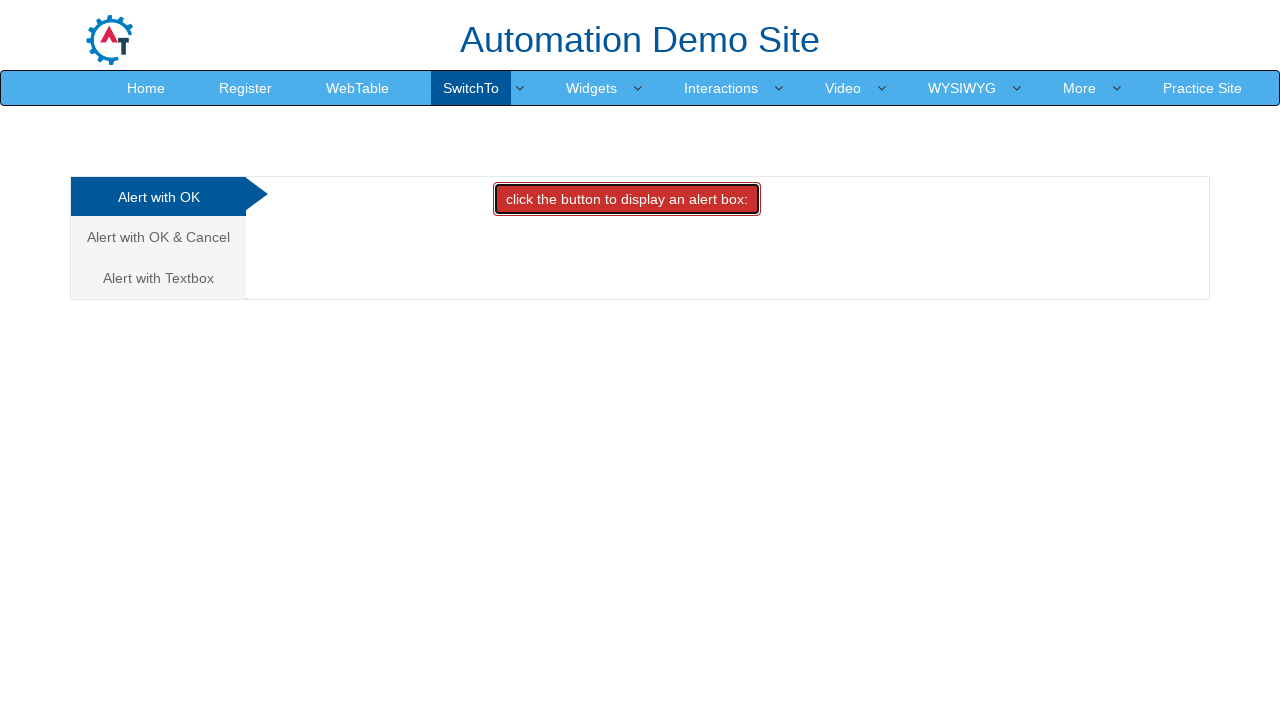

Alert dialog accepted
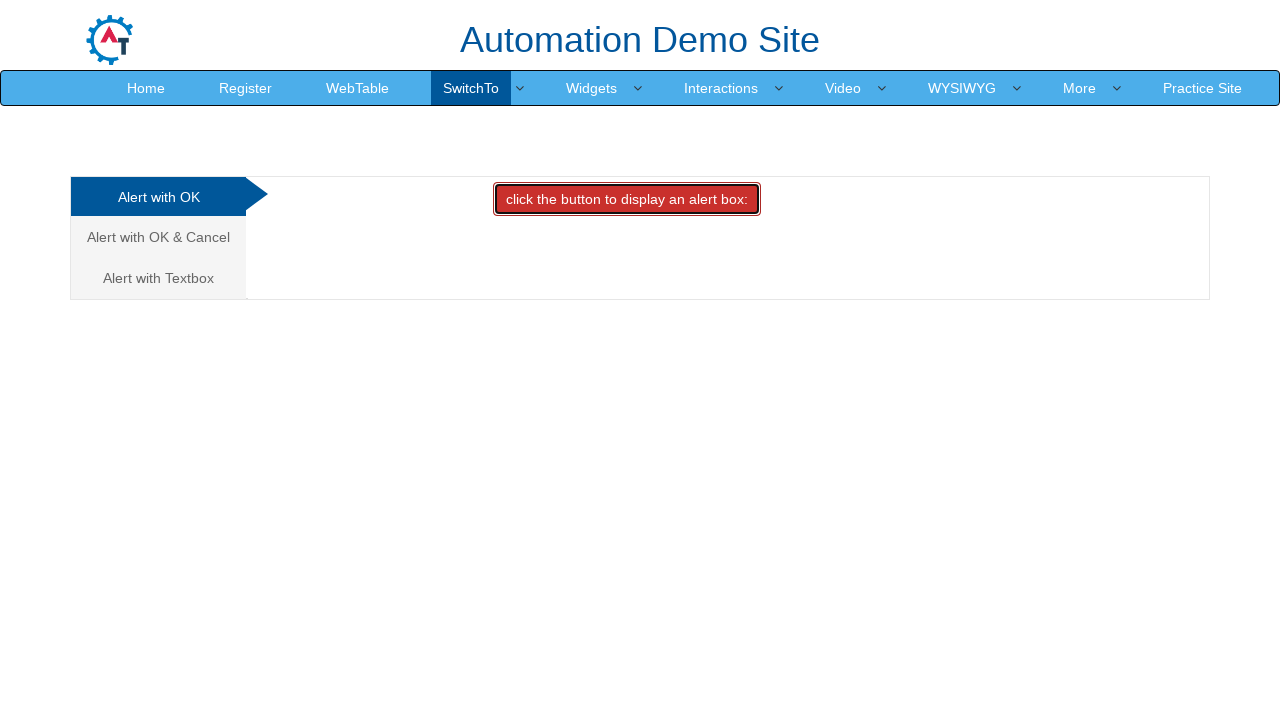

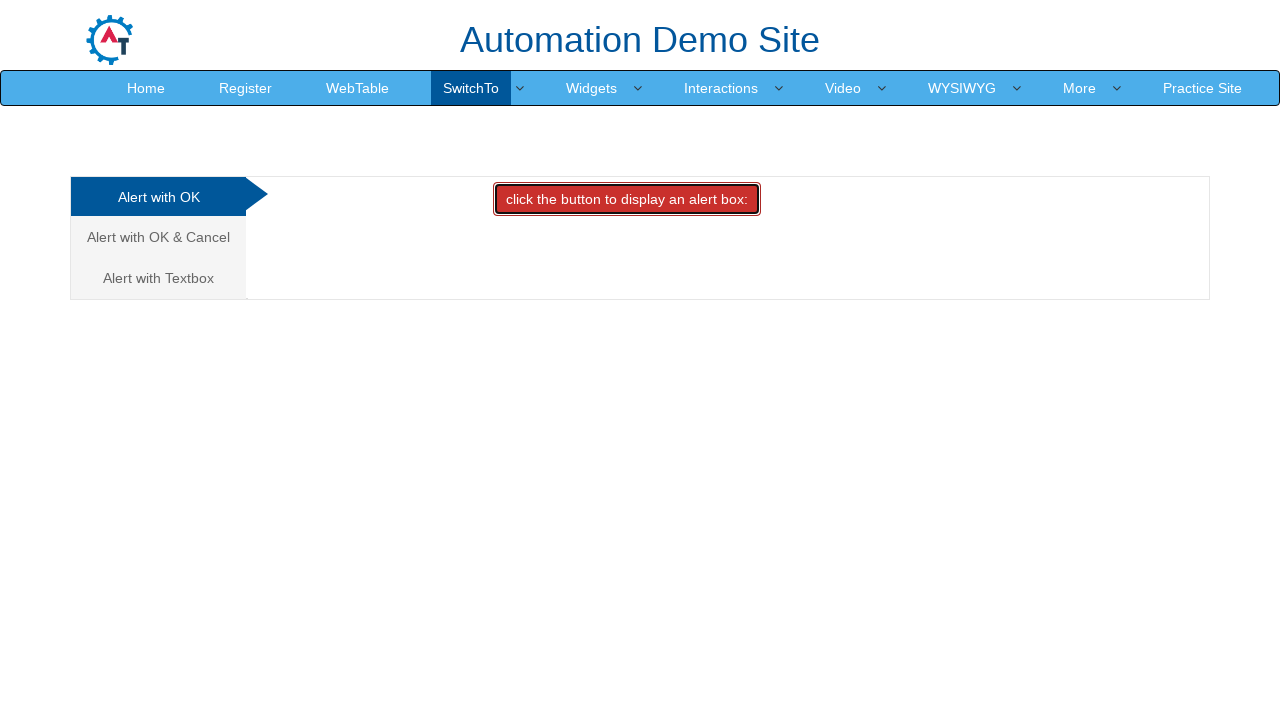